Tests newsletter signup form by filling in first name, last name, and email fields, then submitting the form

Starting URL: http://secure-retreat-92358.herokuapp.com/

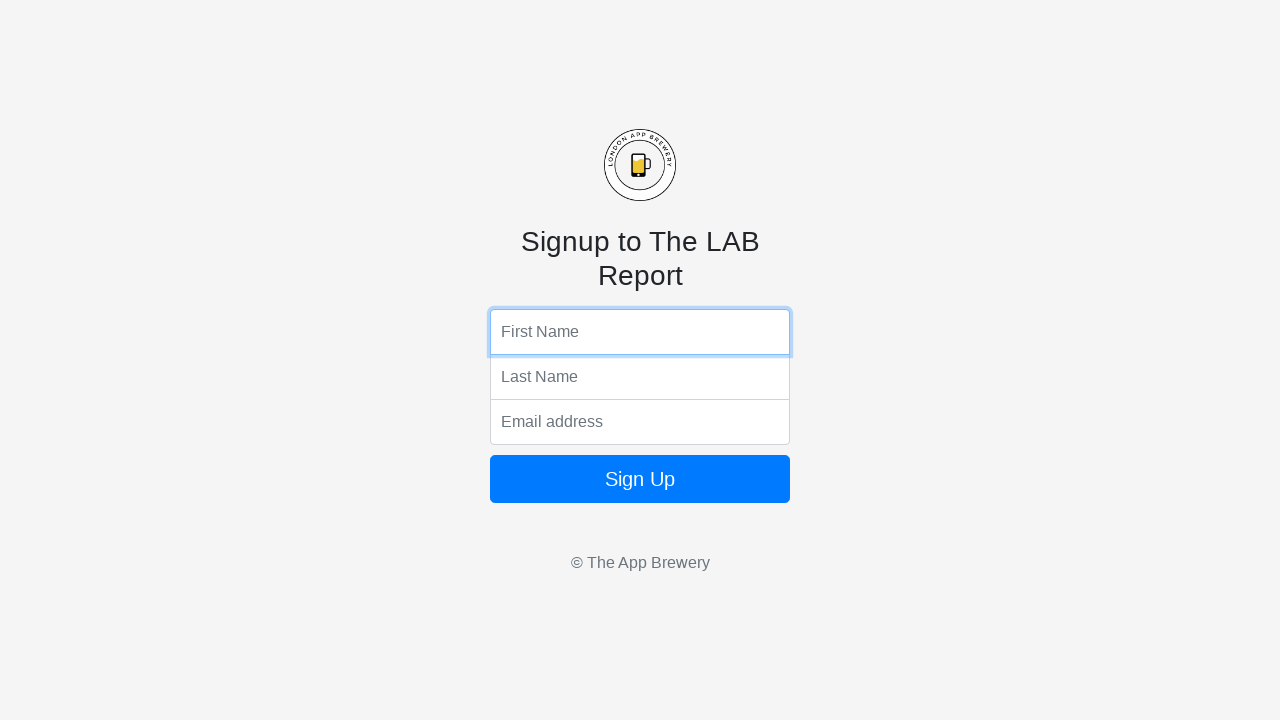

Filled first name field with 'John' on input[name='fName']
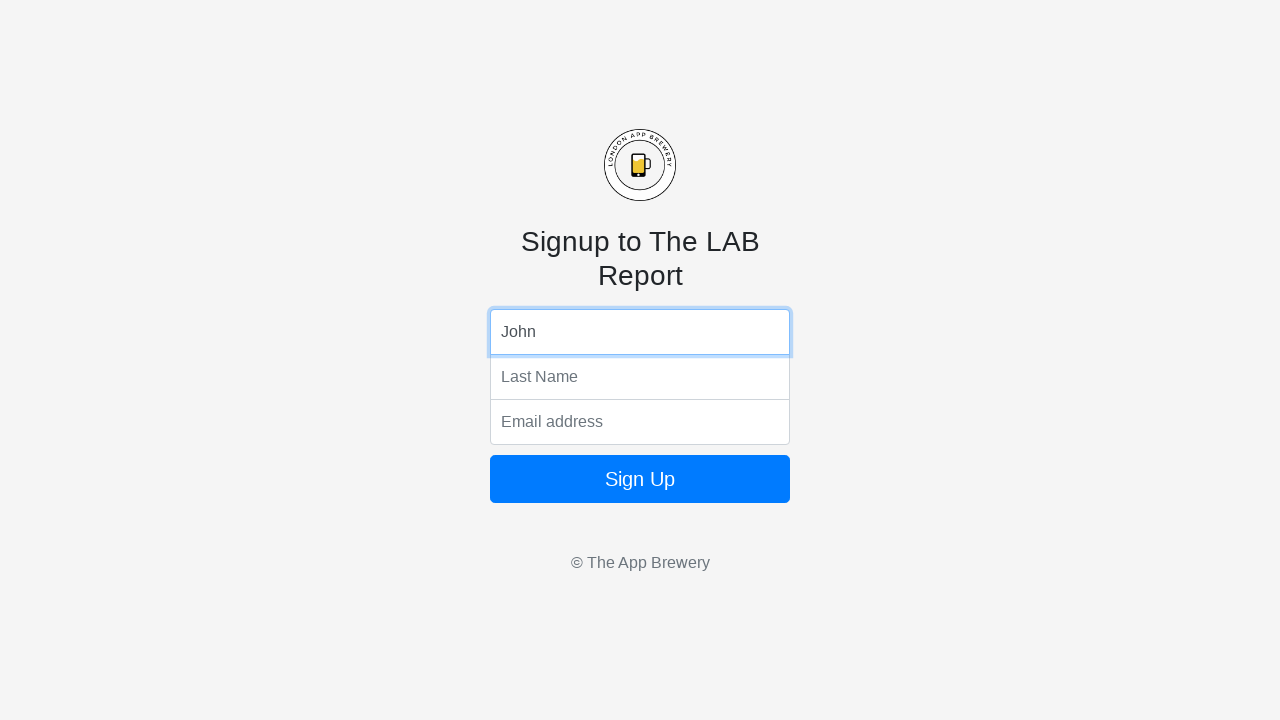

Filled last name field with 'Smith' on input[name='lName']
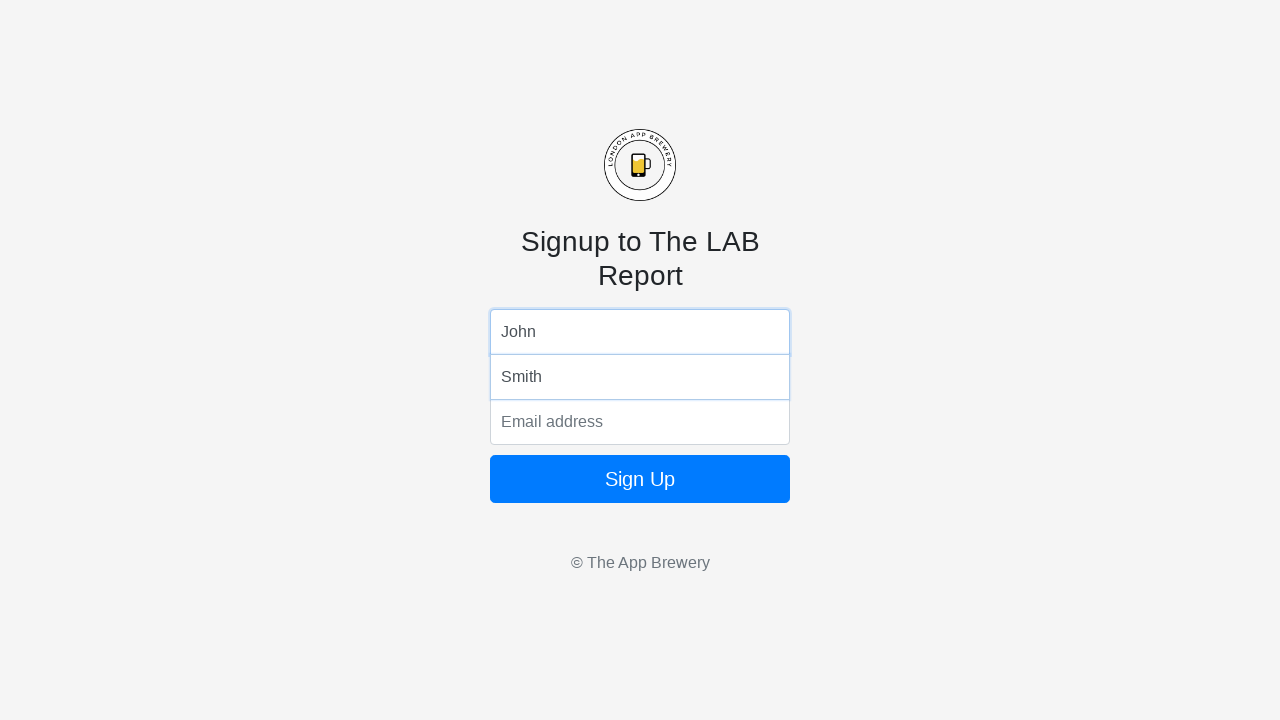

Filled email field with 'john.smith@example.com' on input[name='email']
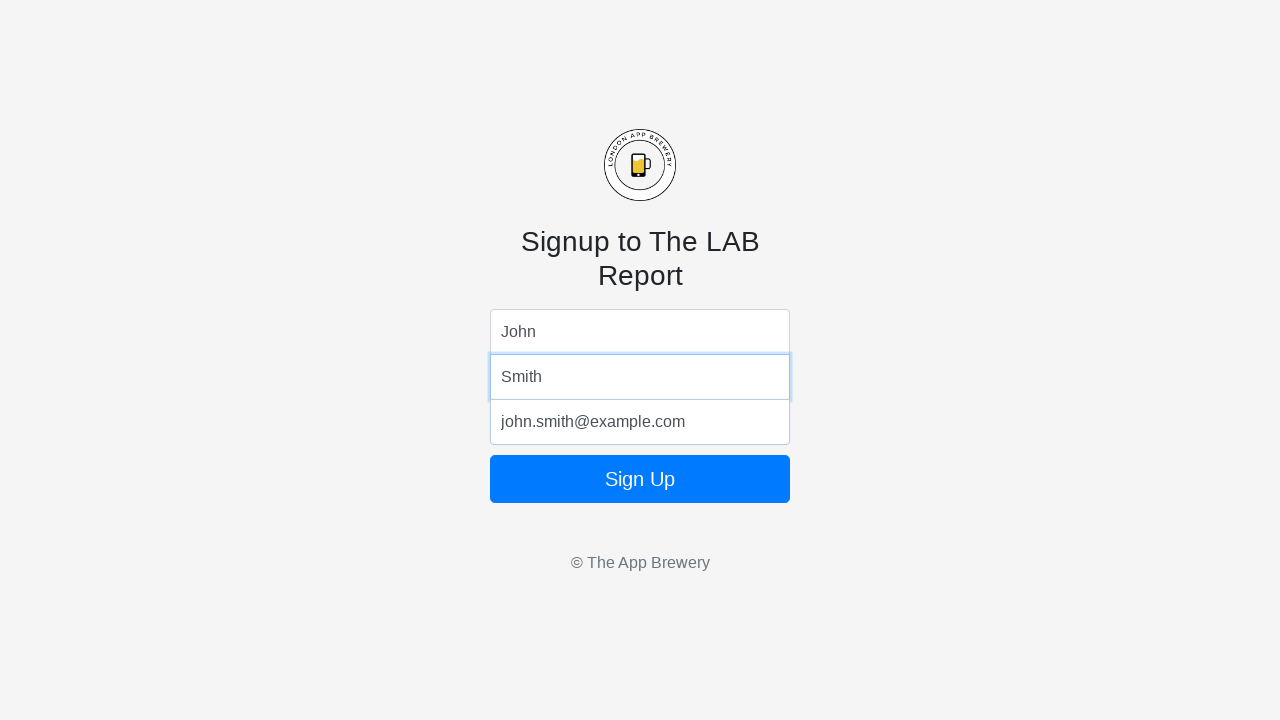

Clicked sign up button to submit newsletter form at (640, 479) on .btn
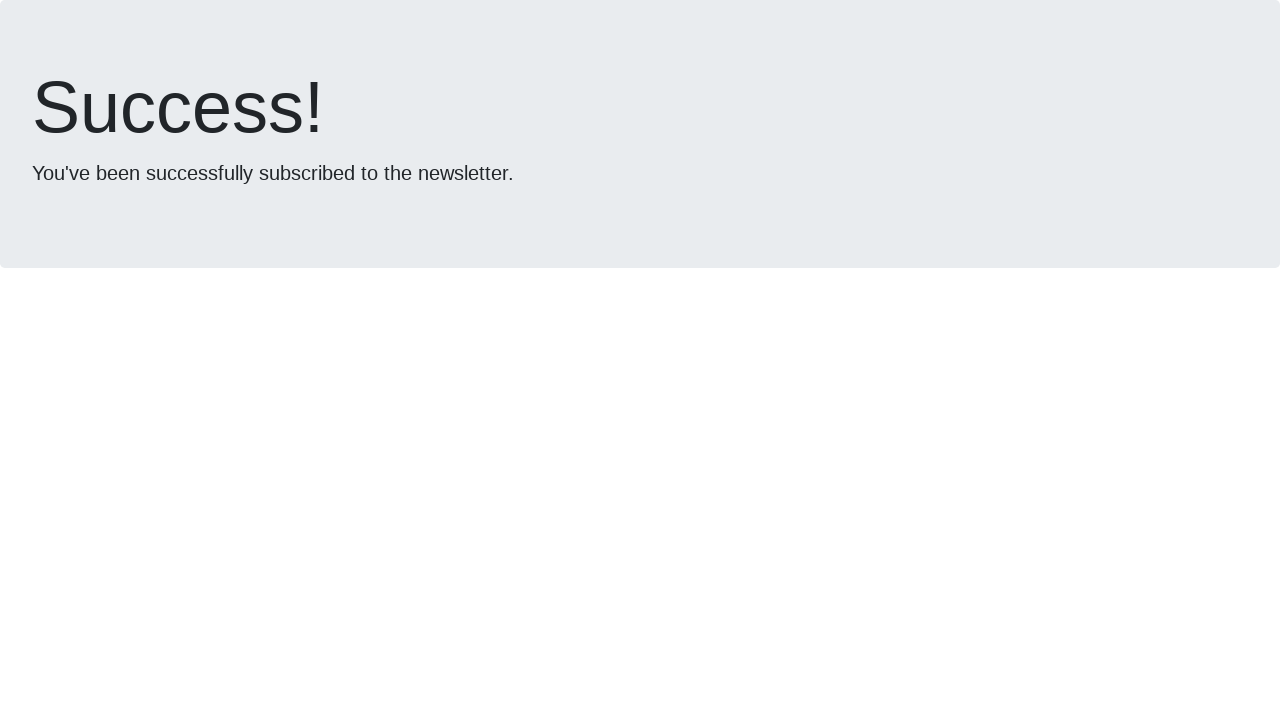

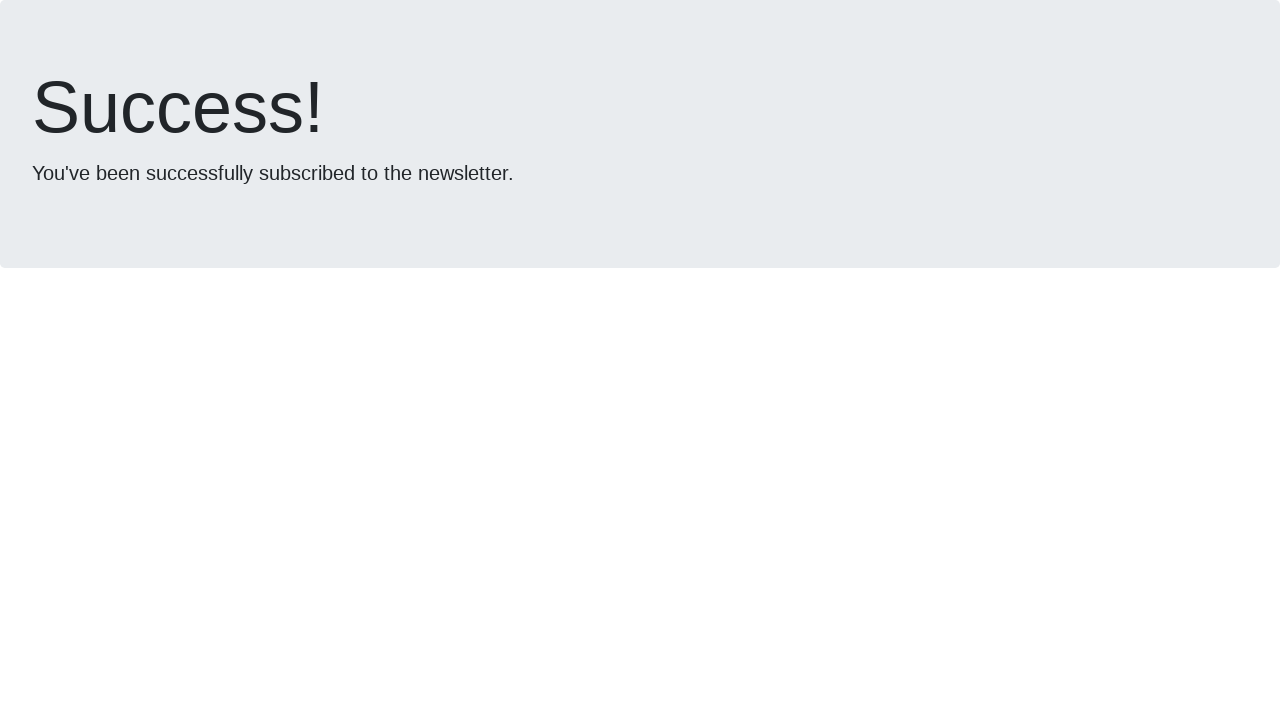